Tests the password reset functionality by clicking forgot password link, entering a username, and submitting the reset request

Starting URL: https://opensource-demo.orangehrmlive.com/web/index.php/auth/login

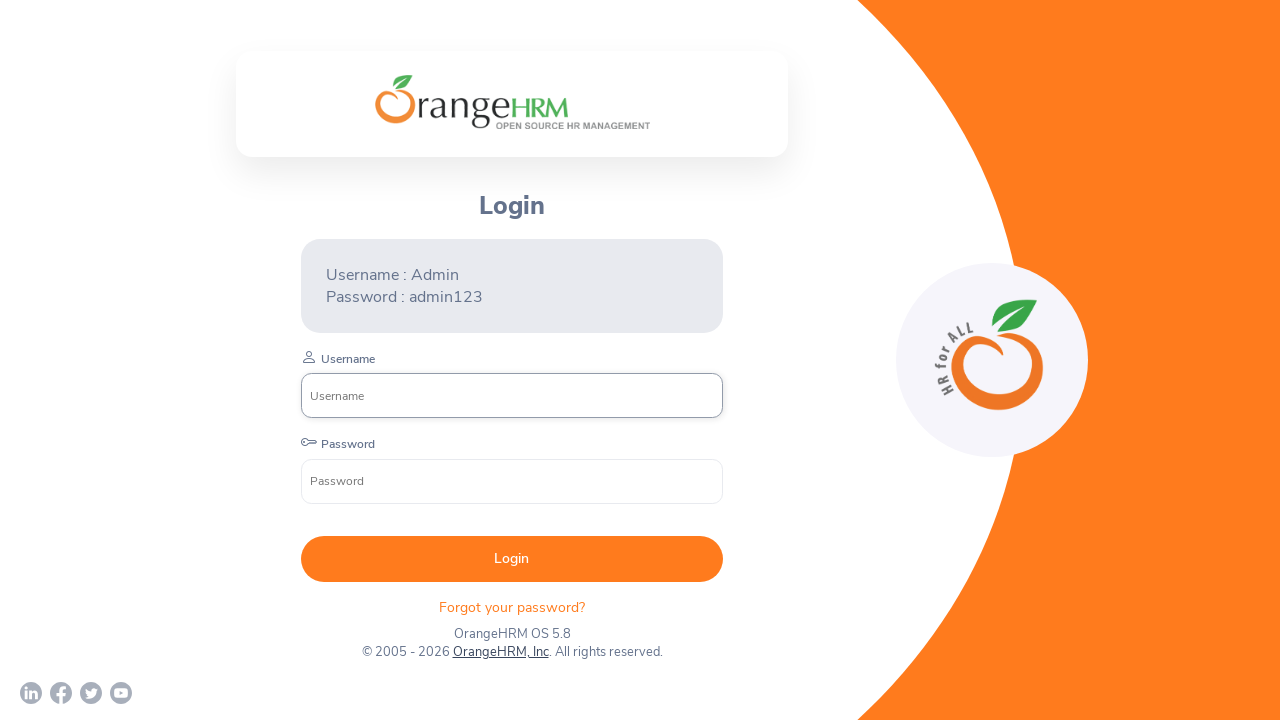

Clicked 'Forgot your password?' link at (512, 607) on xpath=//p[@class='oxd-text oxd-text--p orangehrm-login-forgot-header']
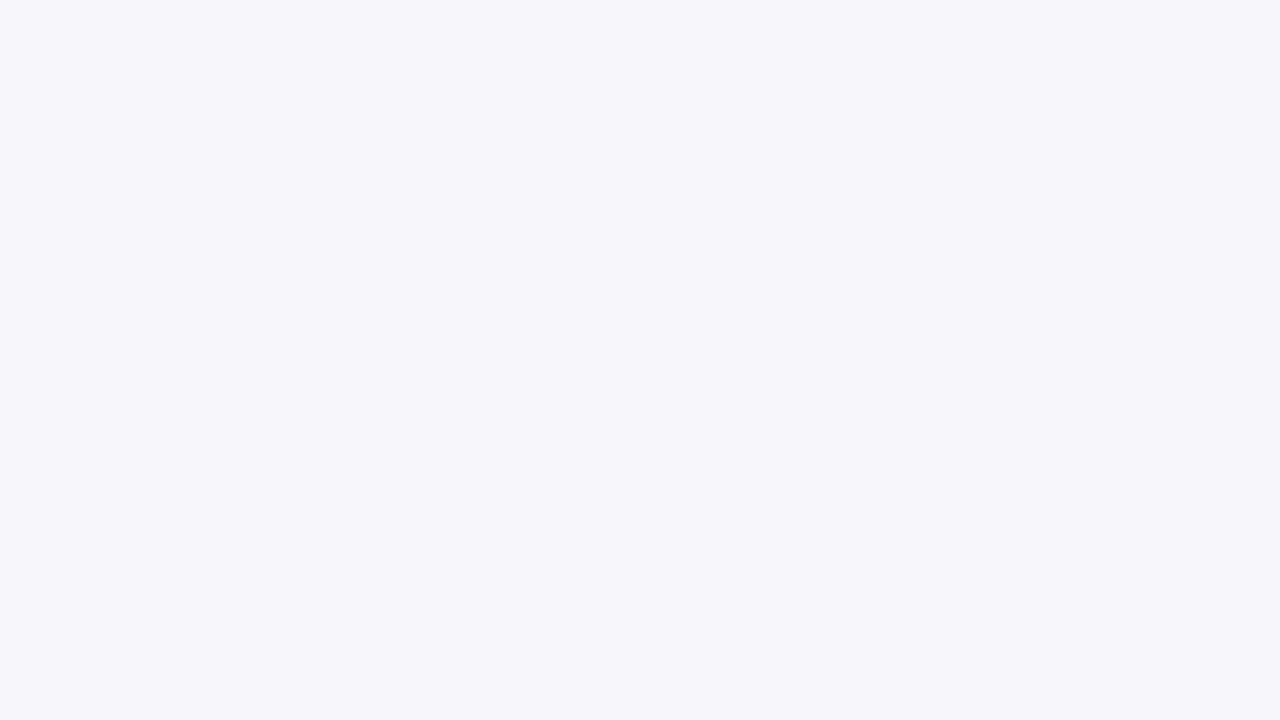

Entered username 'testuser456' in reset password form on //input[@placeholder='Username']
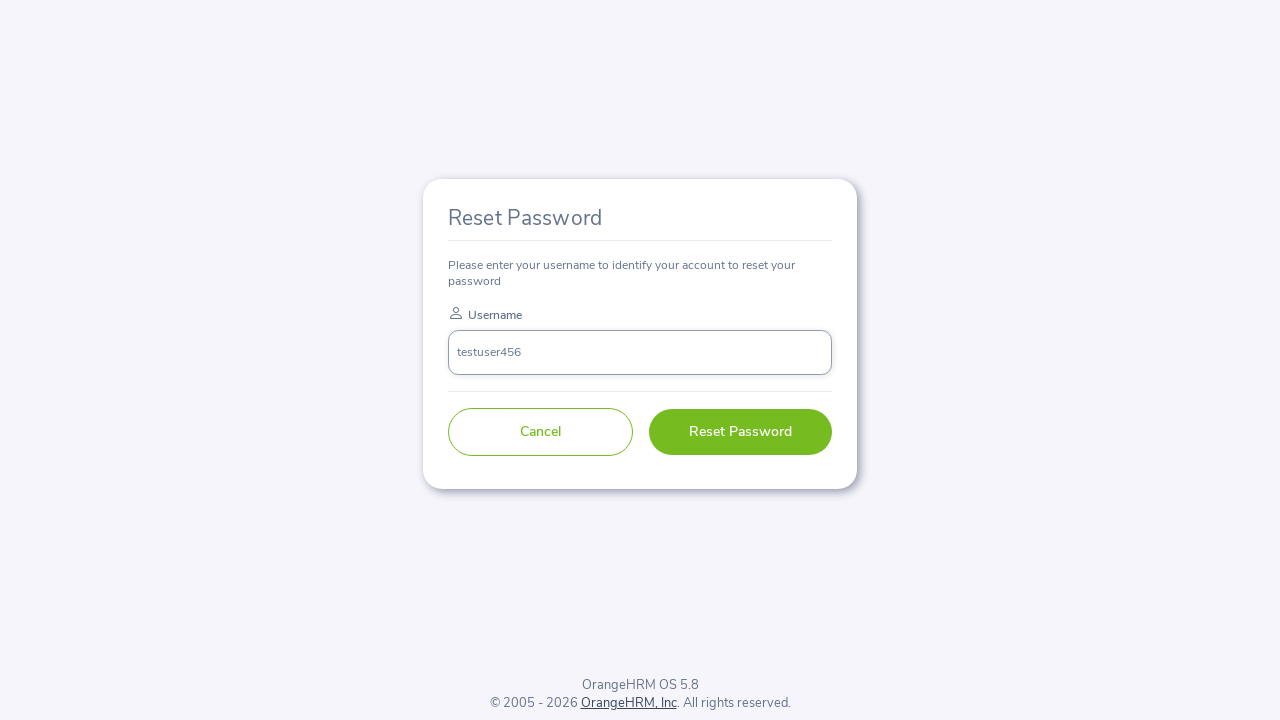

Clicked submit button to send password reset request at (740, 432) on xpath=//button[@type='submit']
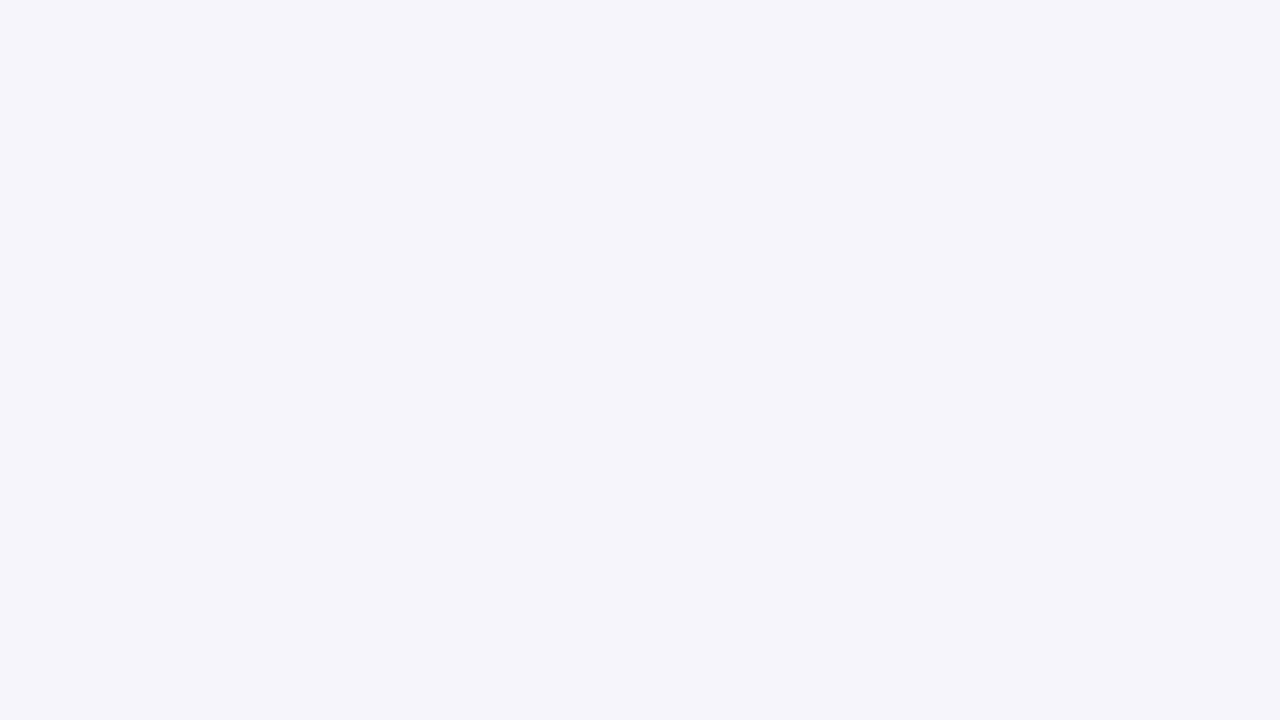

Password reset confirmation message appeared
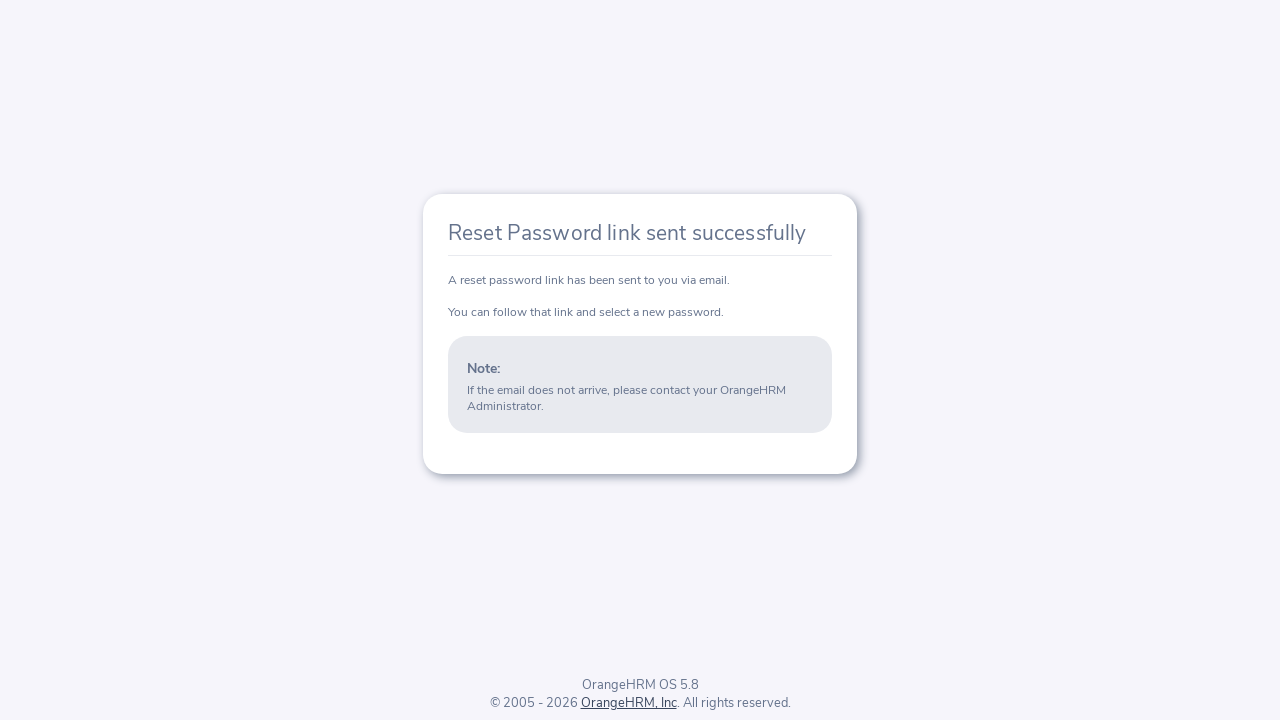

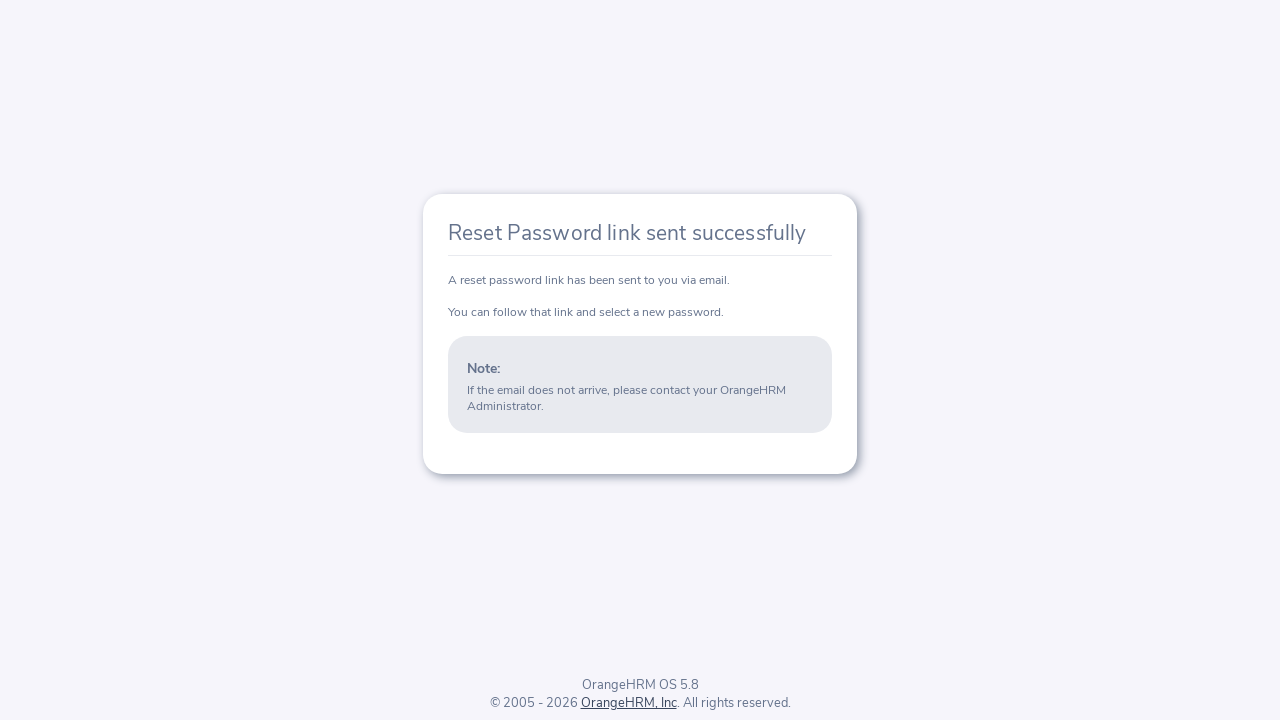